Tests text box form by entering name, email, current address, and permanent address, then submitting the form

Starting URL: https://demoqa.com/elements

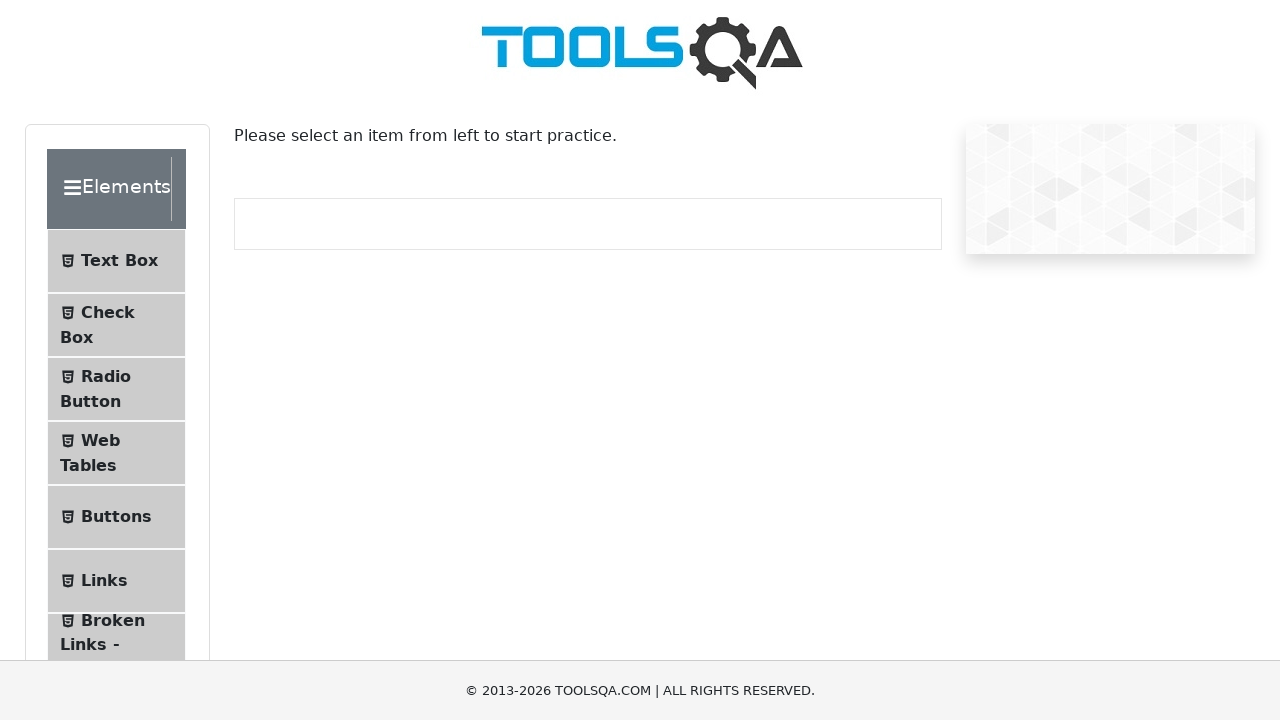

Clicked on Text Box button at (116, 261) on #item-0
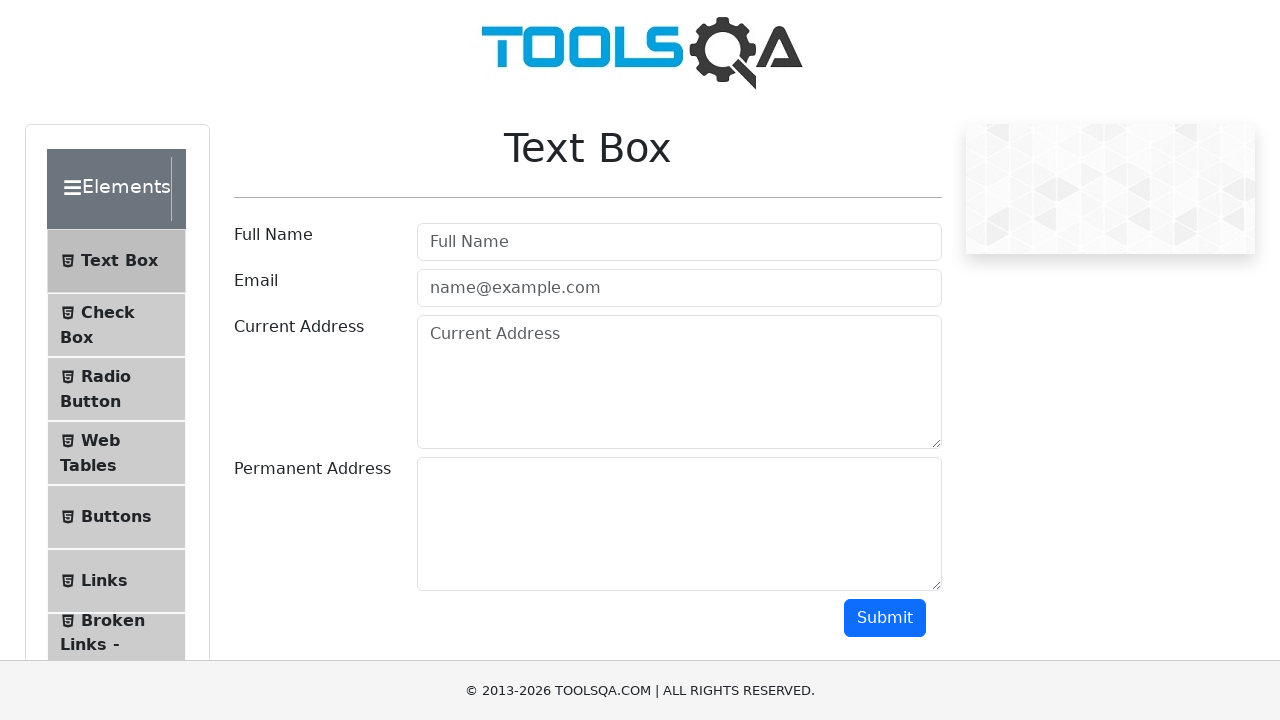

Filled name field with 'Moldovan Adelin' on #userName
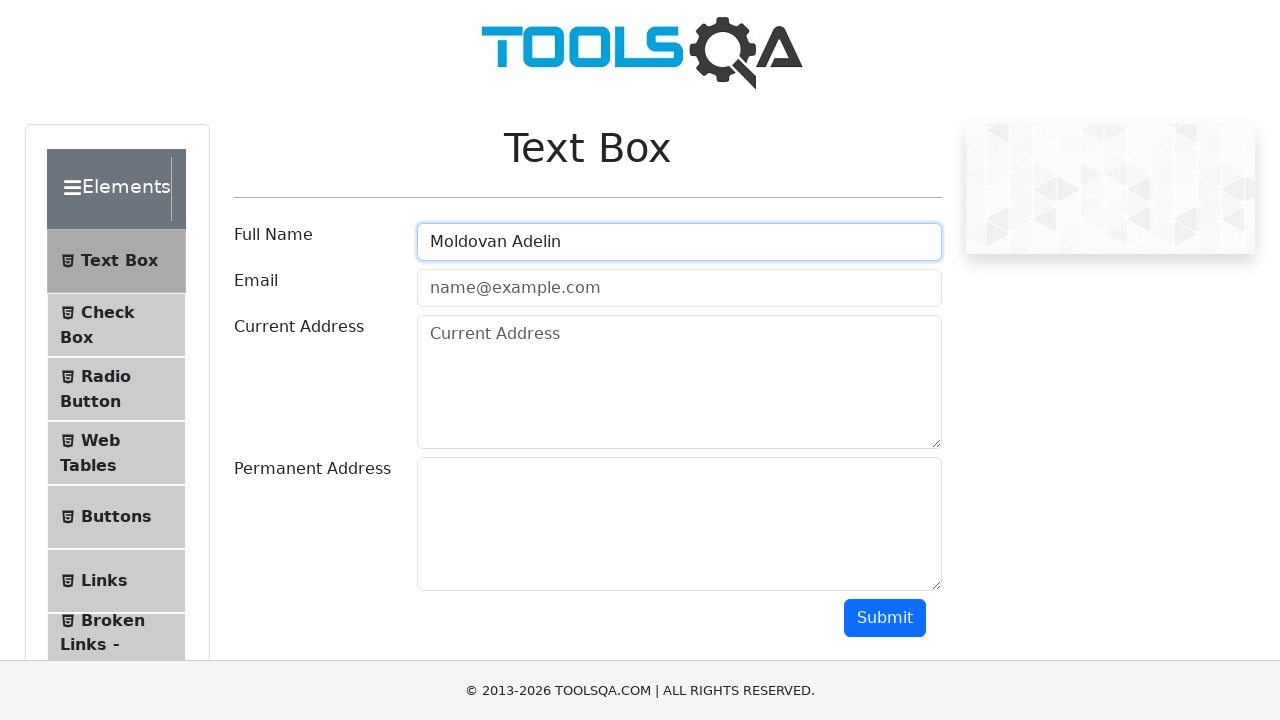

Filled email field with 'moldovanadelin111@gmail.com' on #userEmail
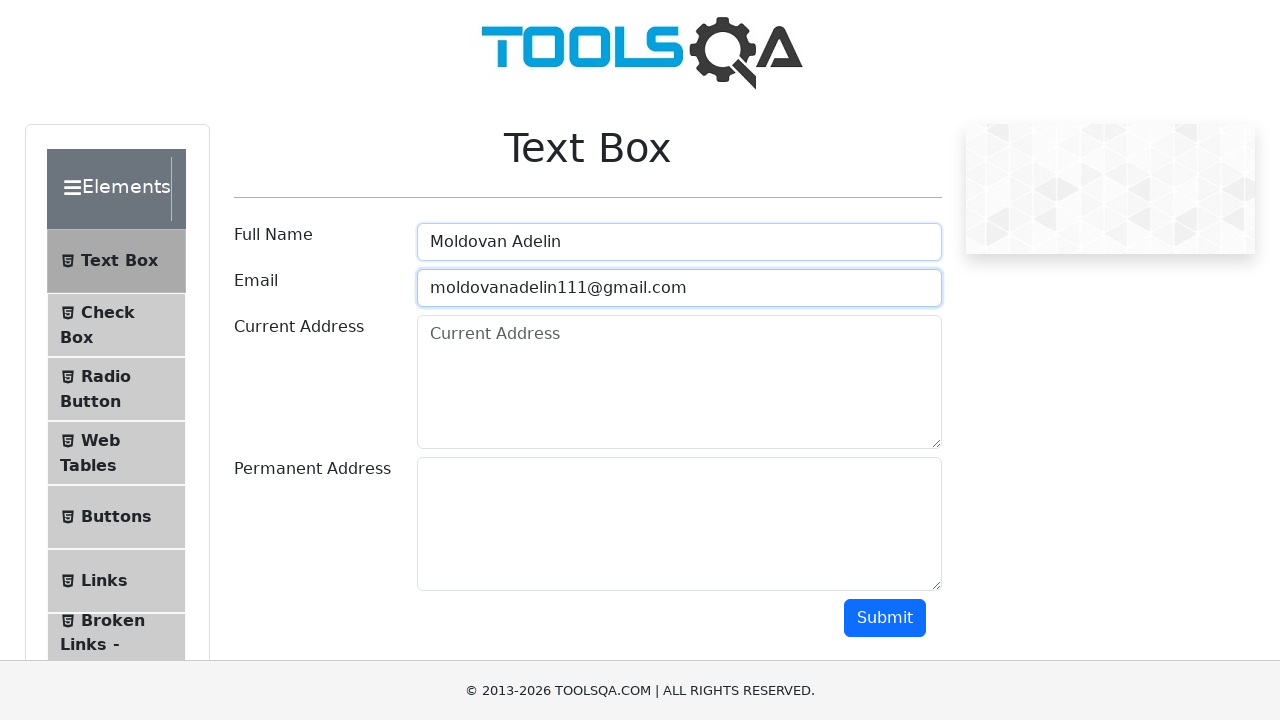

Filled current address field with 'Calea-Turzii, Cluj-Napoca, Cluj' on #currentAddress
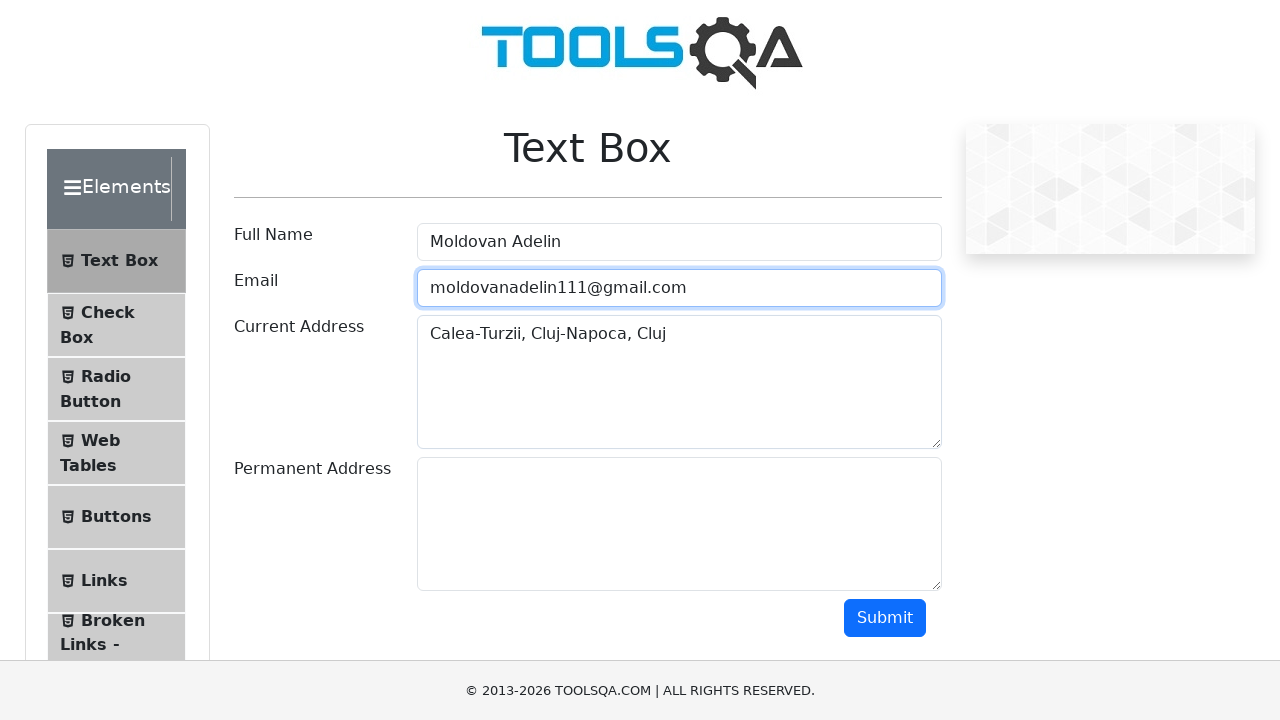

Filled permanent address field with 'Principala, Bistrita, Bistrita-Nasaud' on #permanentAddress
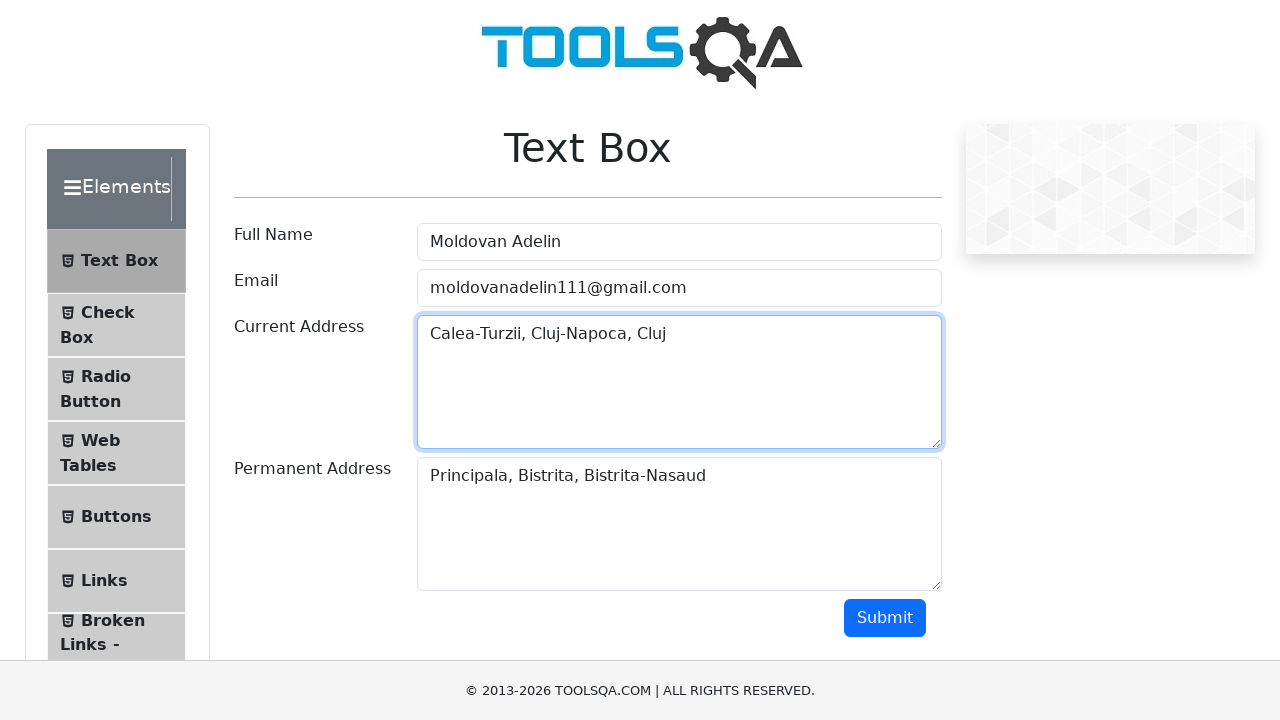

Clicked submit button to submit the text box form at (885, 618) on #submit
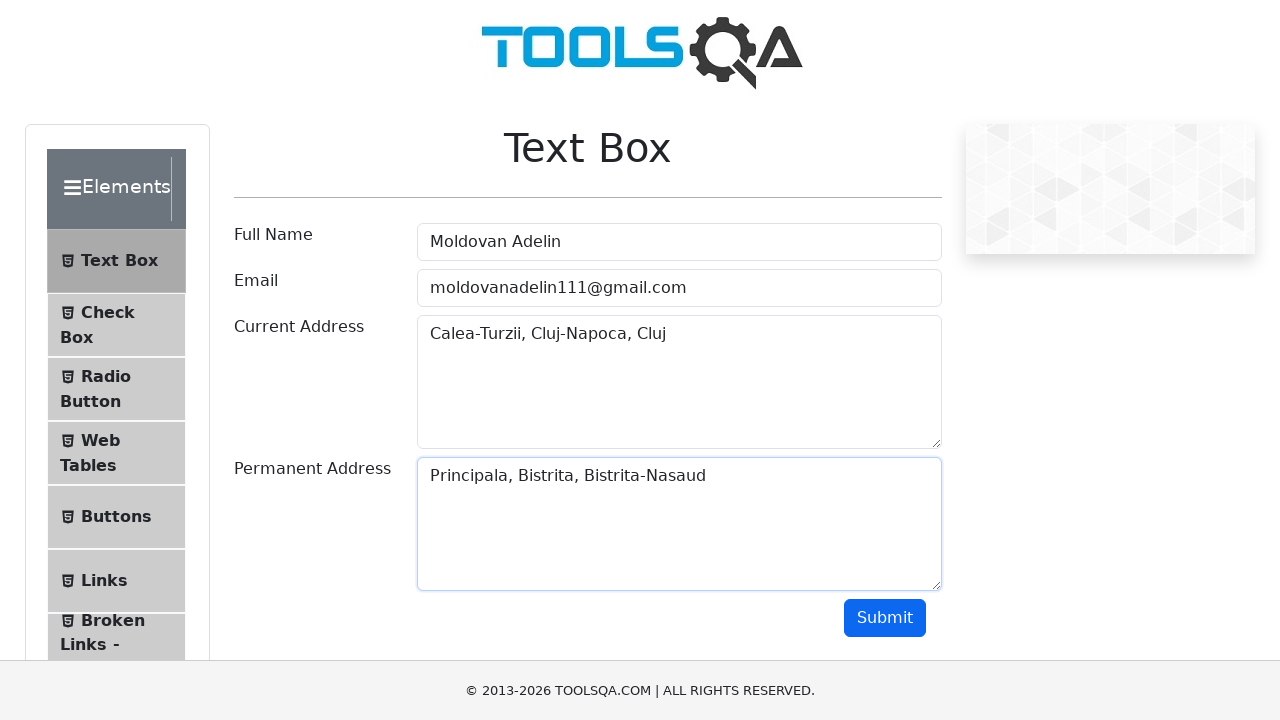

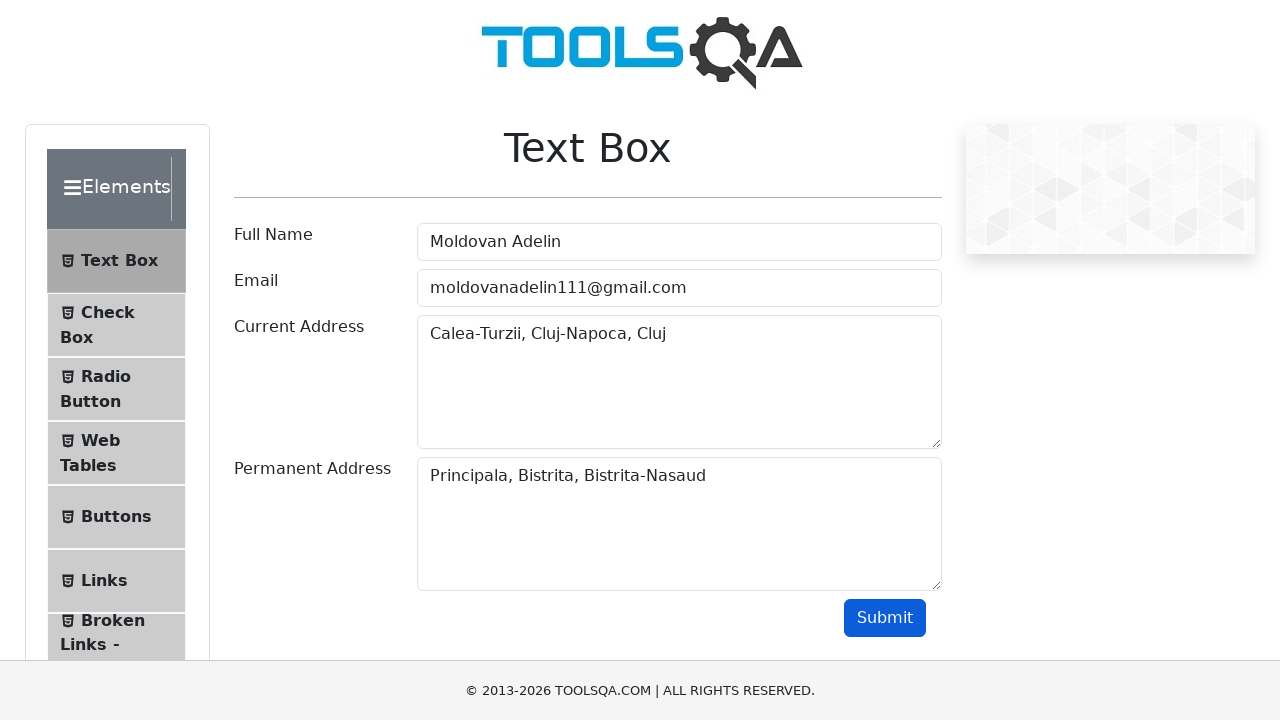